Tests handling confirmation alert by clicking confirm button, reading alert text, accepting it and verifying success message

Starting URL: https://demoqa.com/alerts

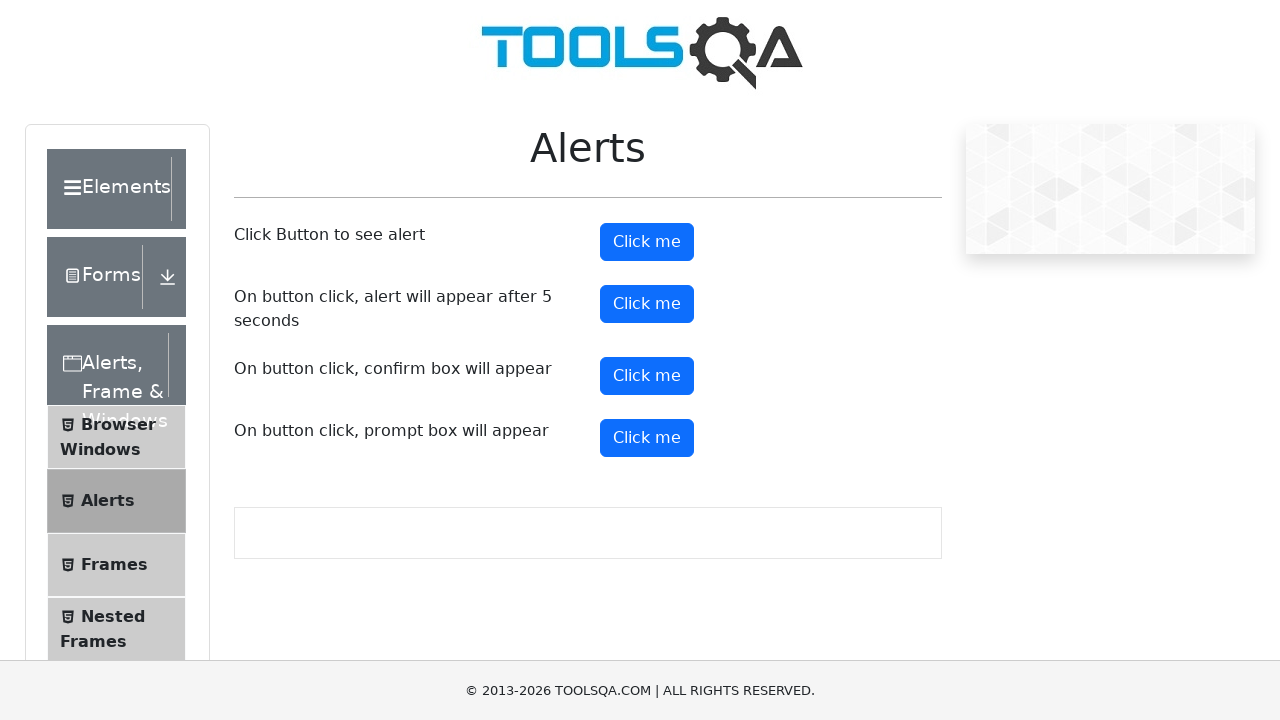

Navigated to alerts test page
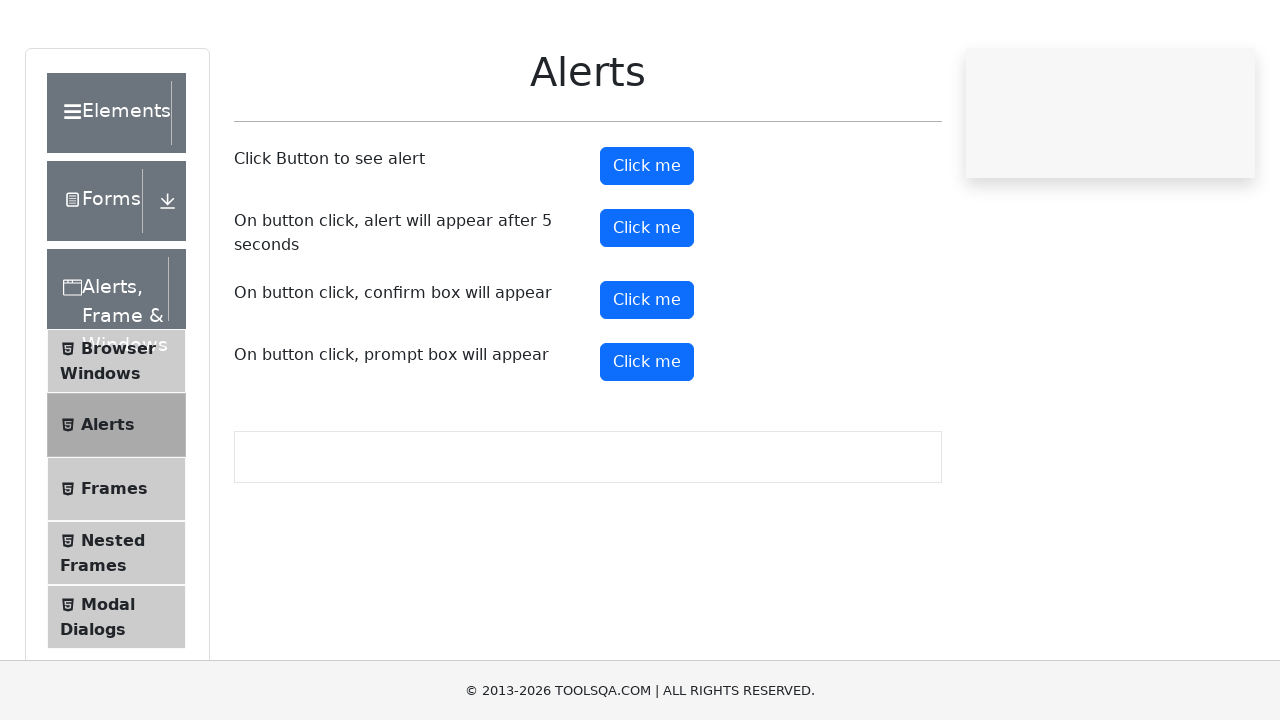

Clicked confirm button to trigger alert at (647, 376) on #confirmButton
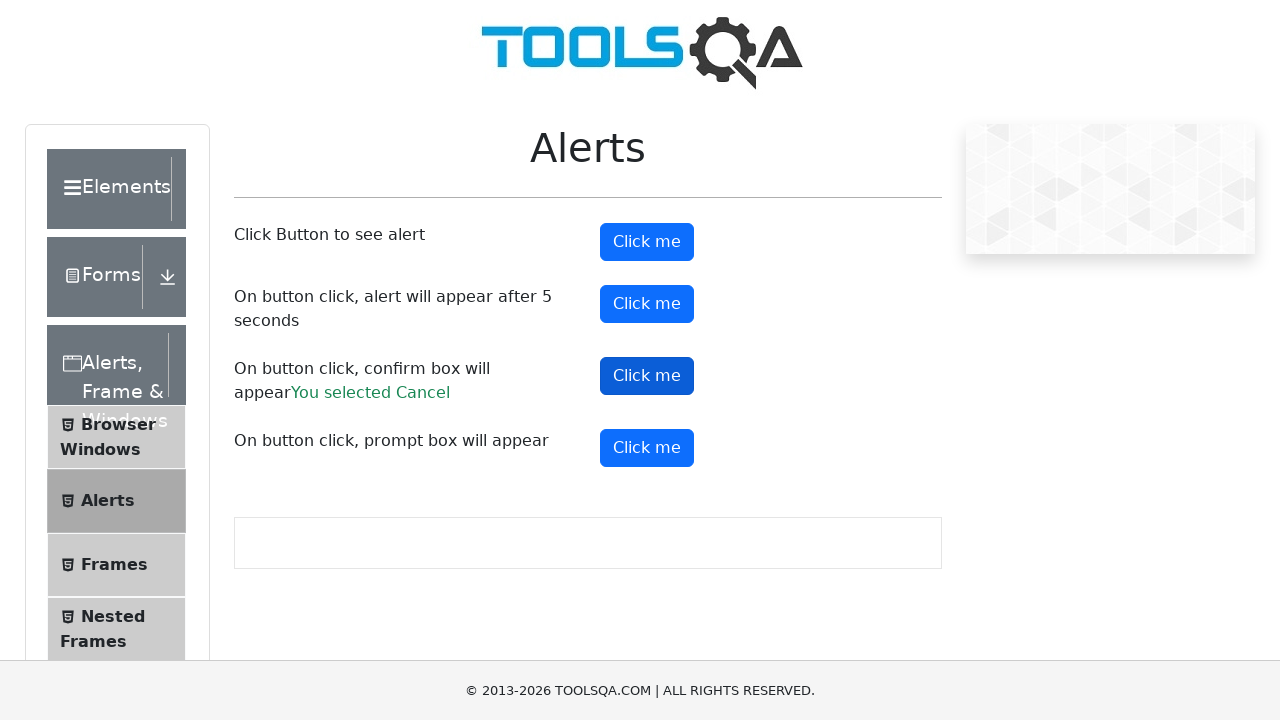

Set up dialog handler to accept confirmation alert
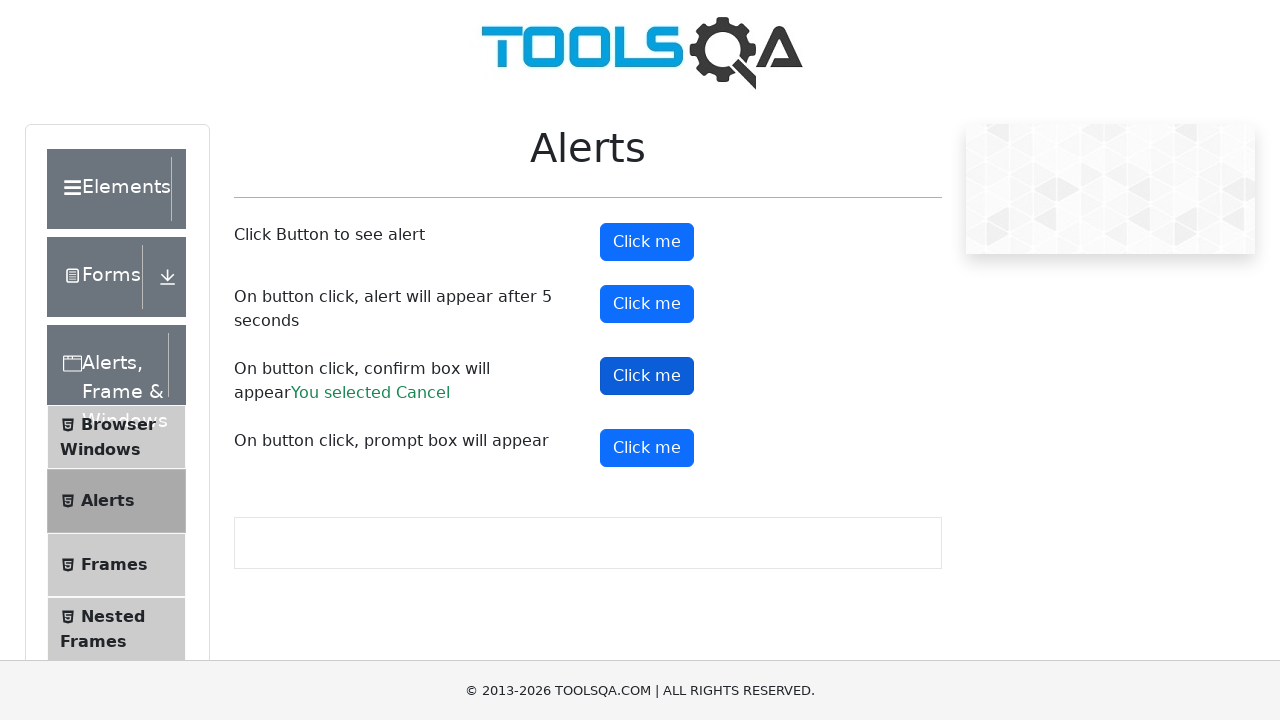

Success message appeared after accepting alert
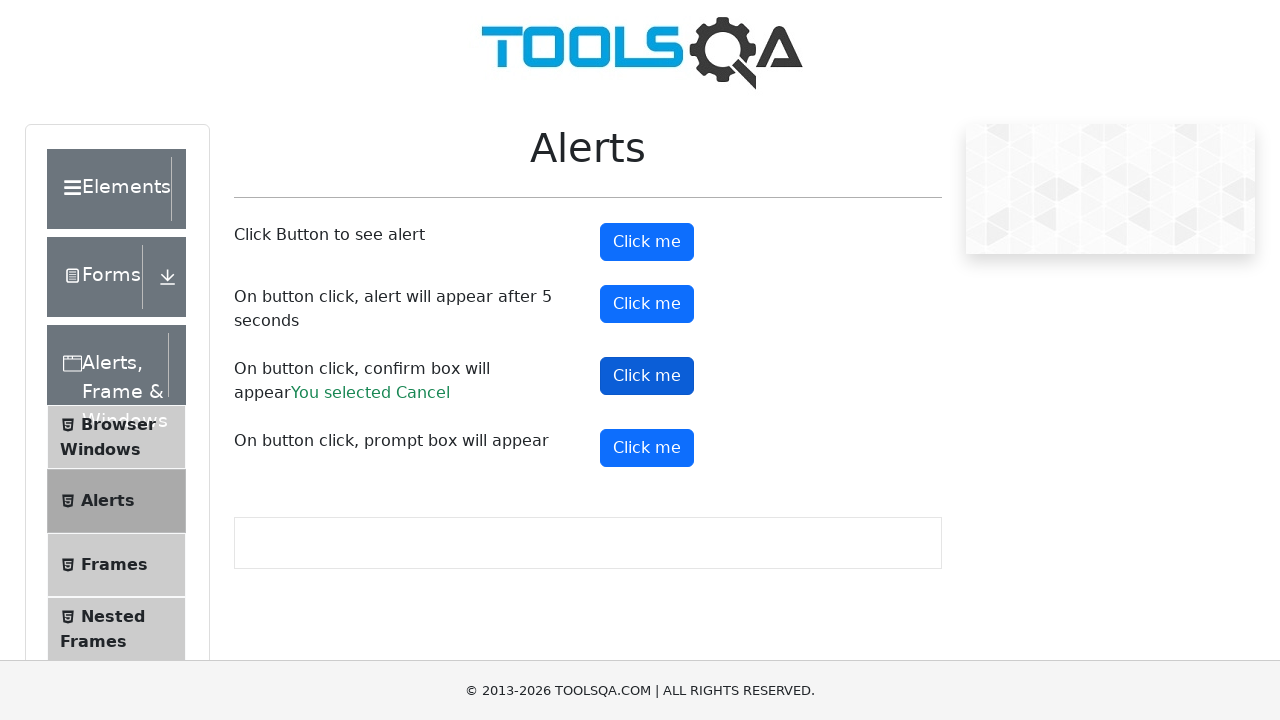

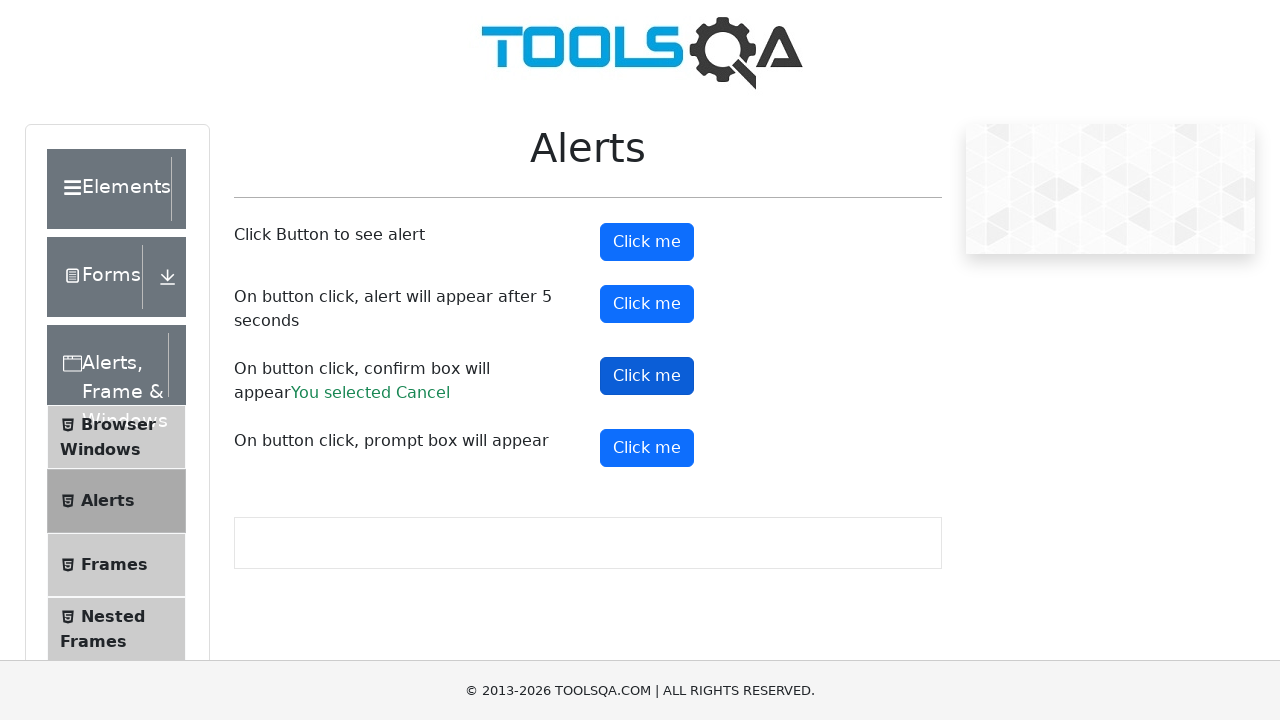